Tests file download functionality by navigating to a file download page and clicking the download button

Starting URL: https://www.leafground.com/file.xhtml

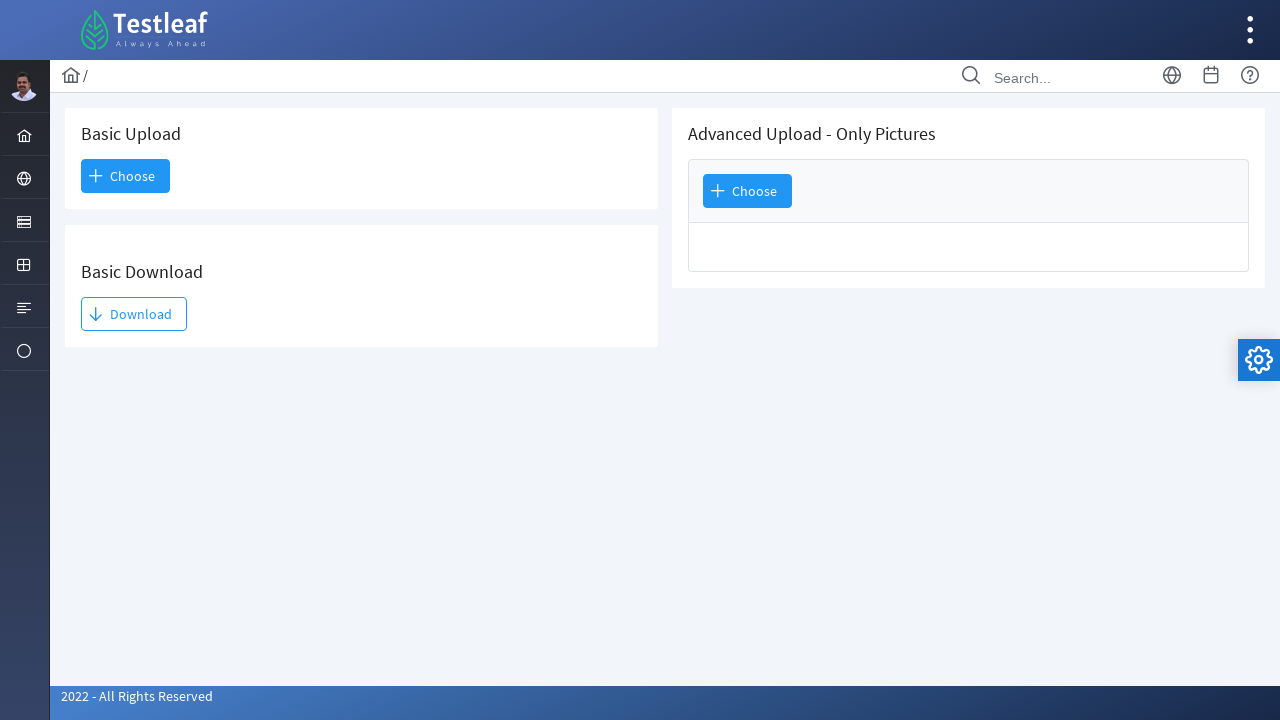

Clicked the download button at (134, 314) on xpath=//*[@id='j_idt93:j_idt95']/span[2]
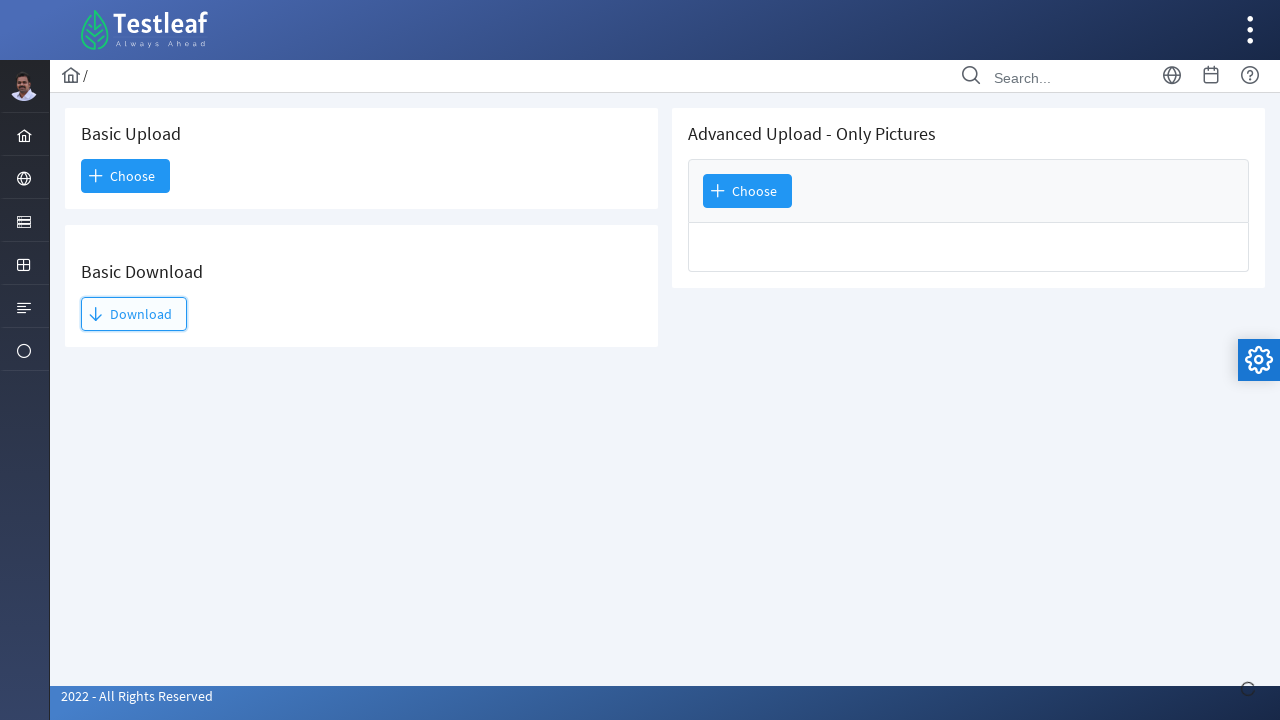

Waited 3 seconds for download to initiate
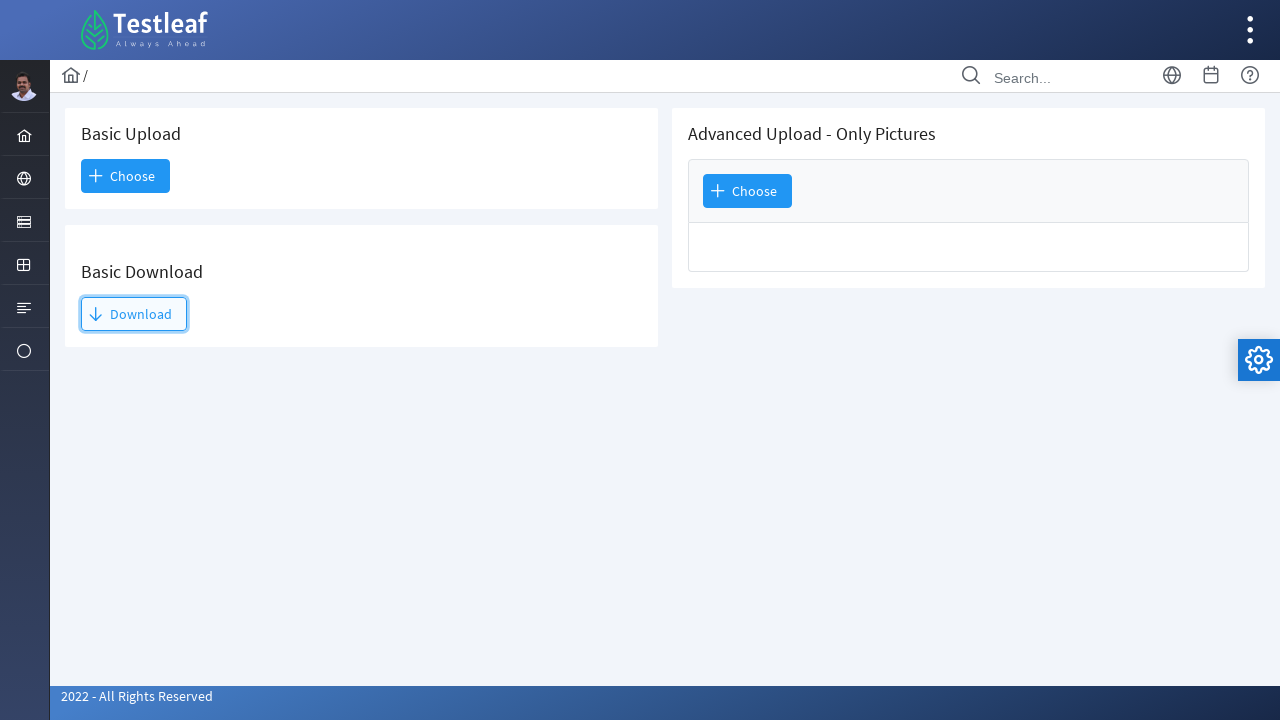

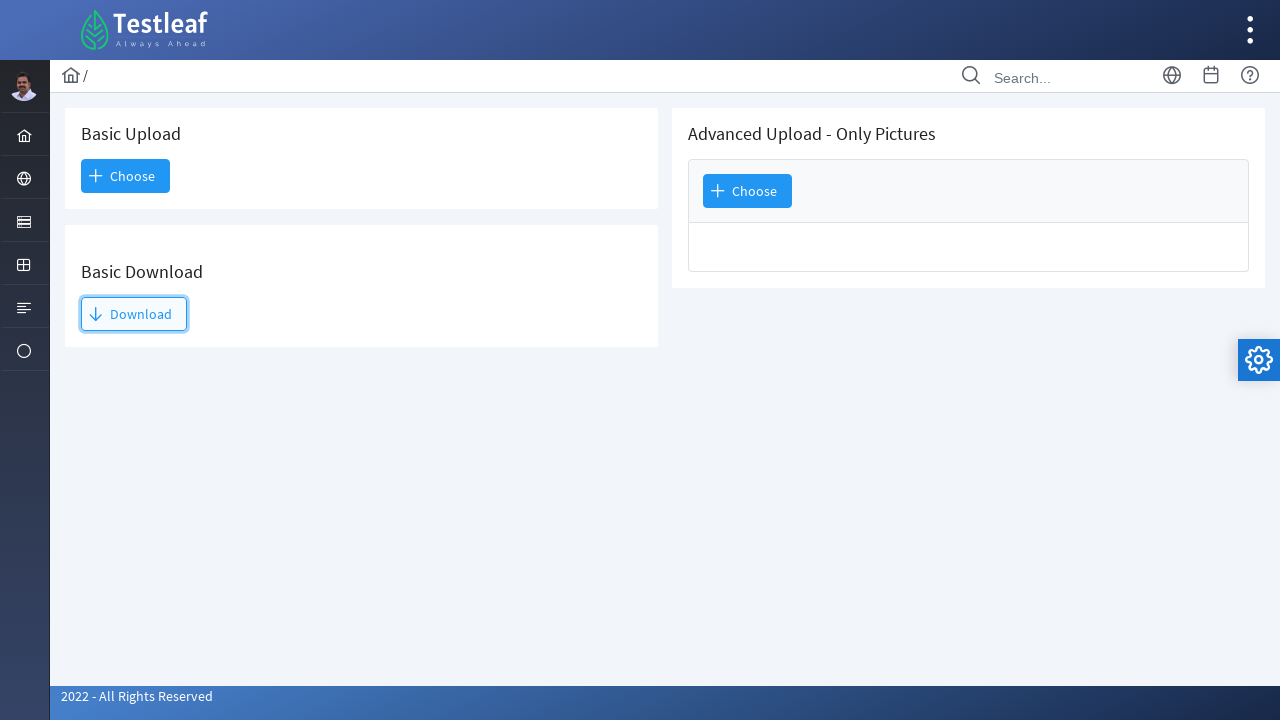